Tests registration form validation with invalid email format by filling all fields with an improperly formatted email address and verifying the email error message.

Starting URL: https://alada.vn/tai-khoan/dang-ky.html

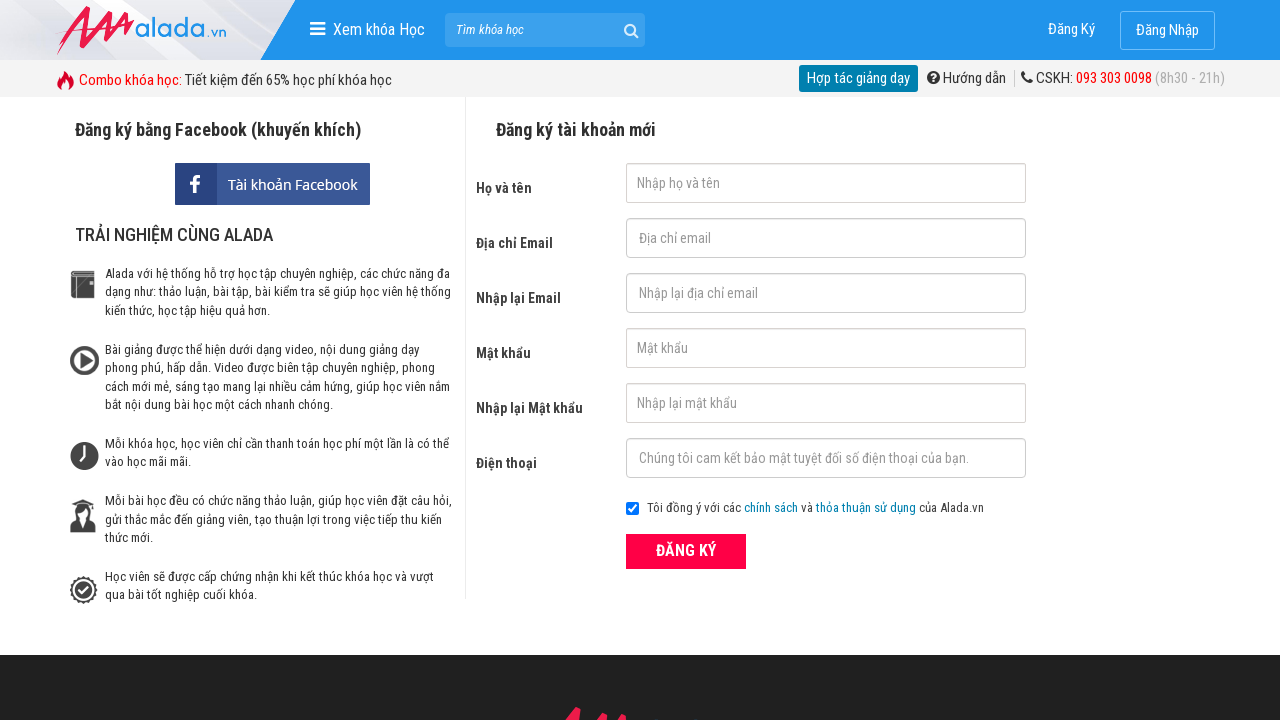

Filled first name field with 'Kane' on input#txtFirstname
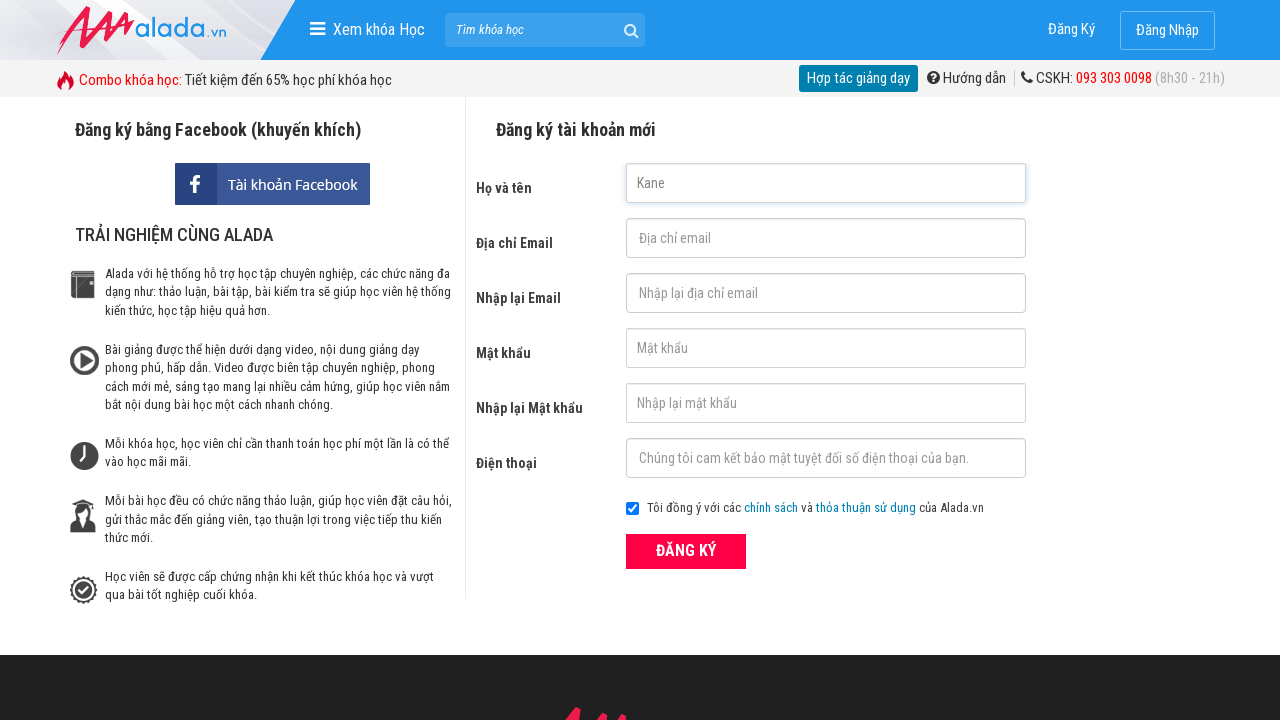

Filled email field with invalid format '@gmail@yahoo@' on input[name='txtEmail']
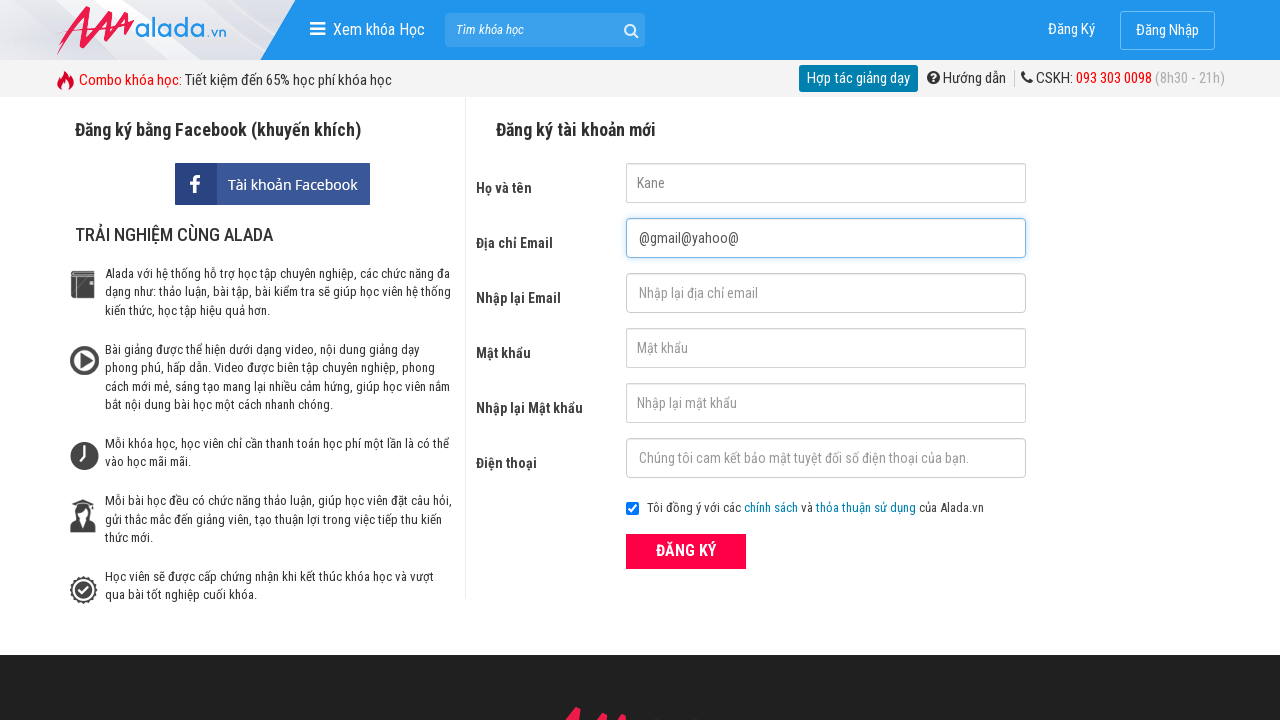

Filled confirm email field with invalid format '@gmail@yahoo@' on input#txtCEmail
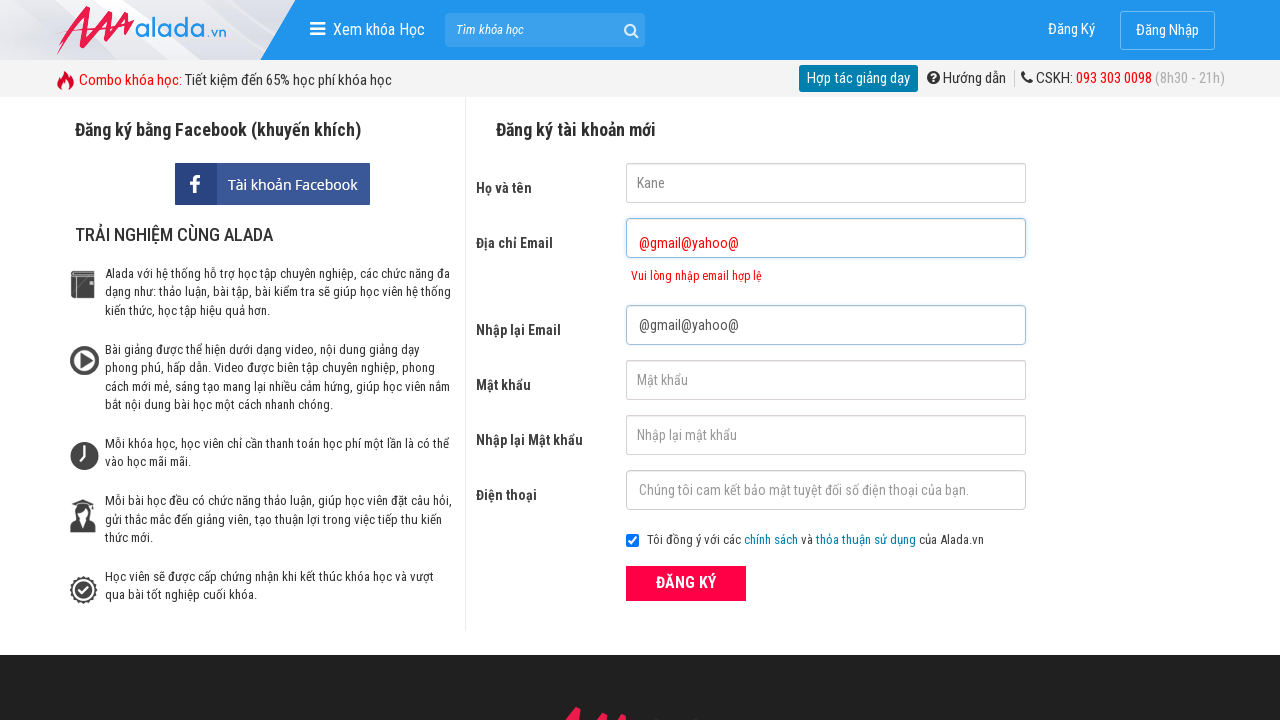

Filled password field with '123456' on input#txtPassword
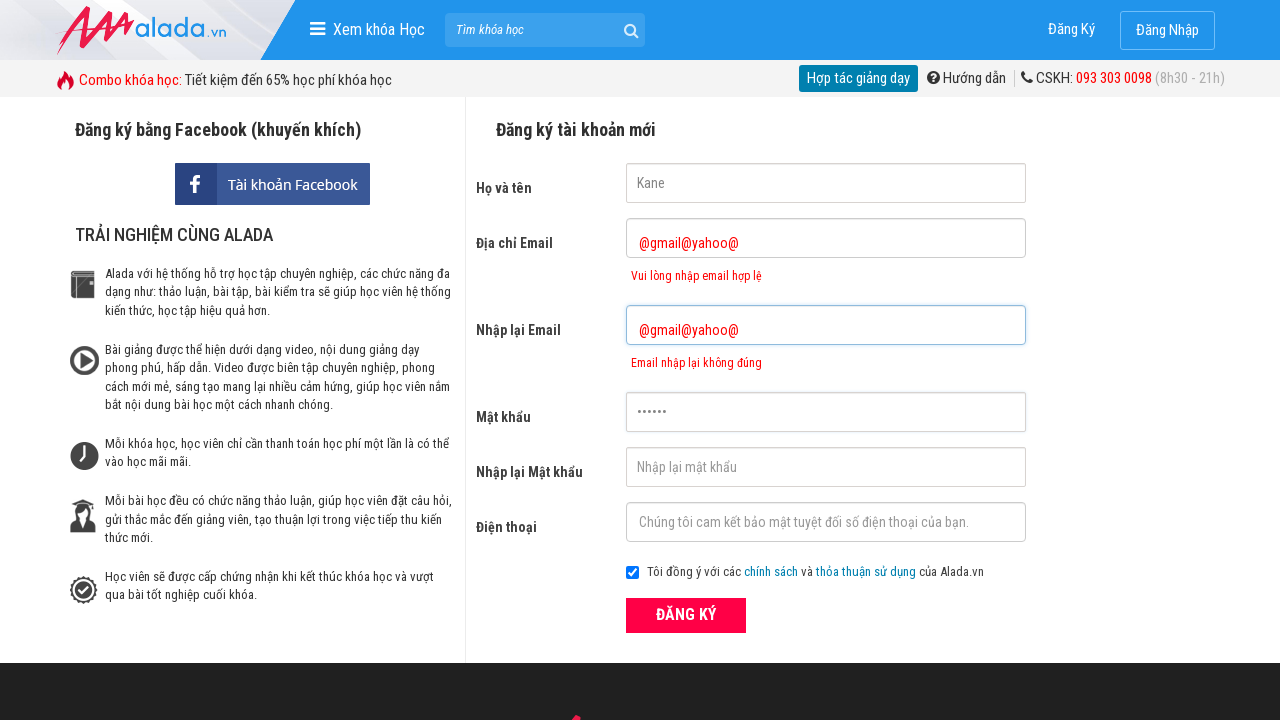

Filled confirm password field with '123456' on input[name='txtCPassword']
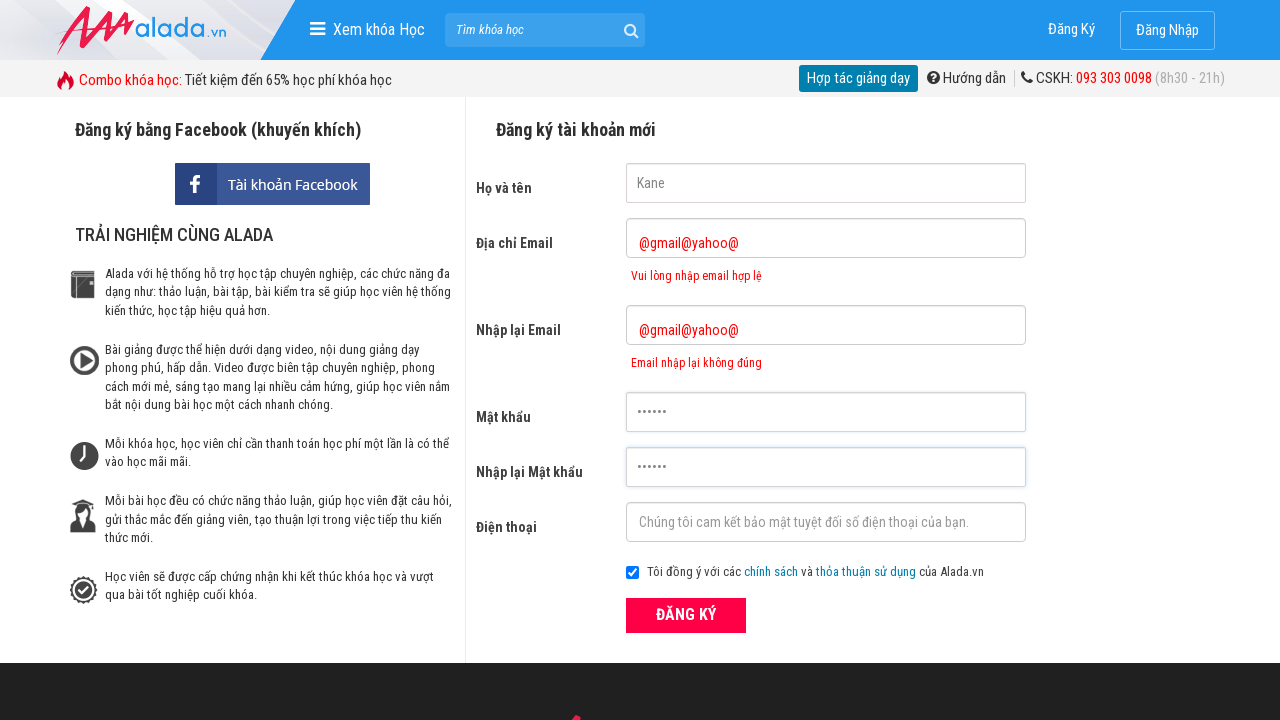

Filled phone field with '0123456789' on input#txtPhone
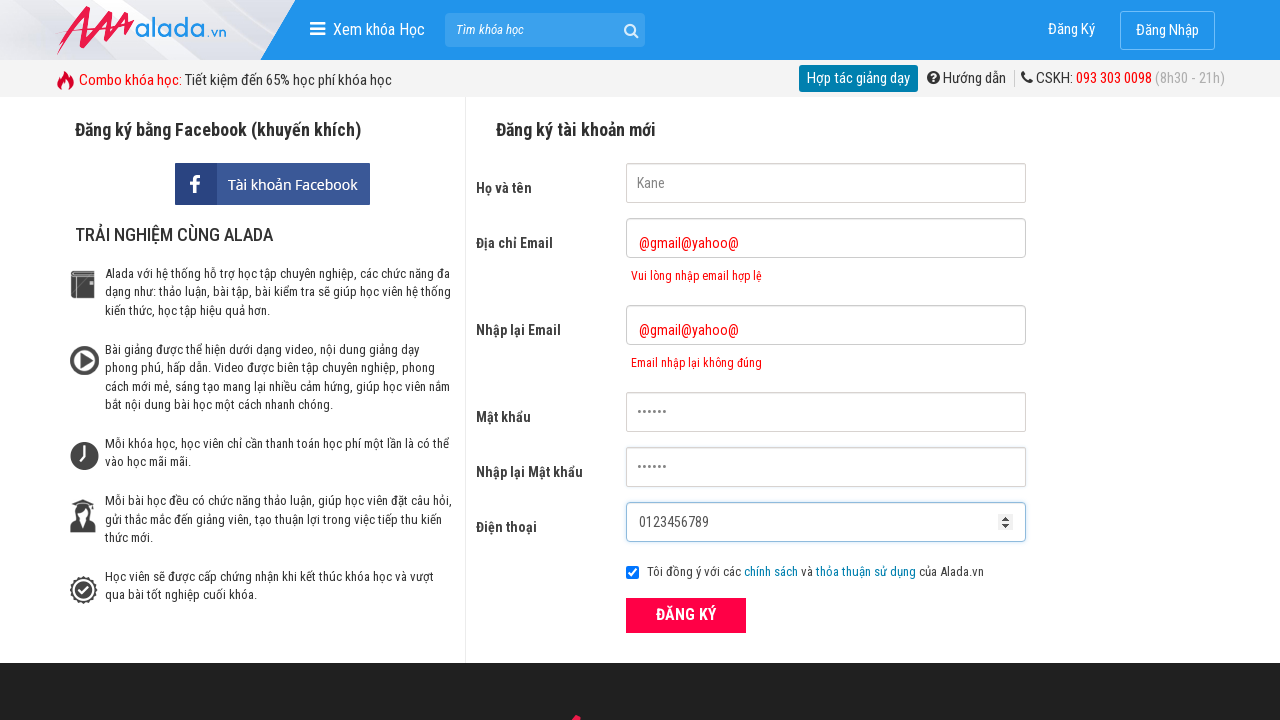

Clicked register button at (686, 615) on button.btn_pink_sm.fs16
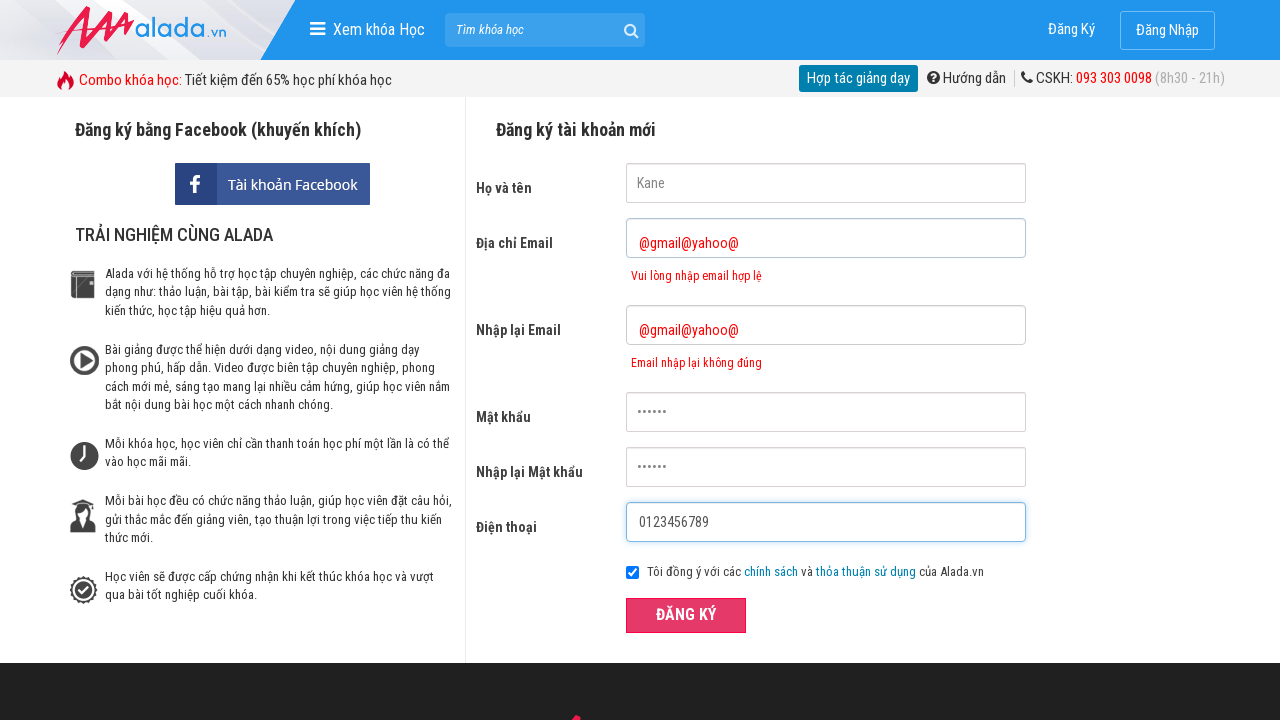

Email error message appeared
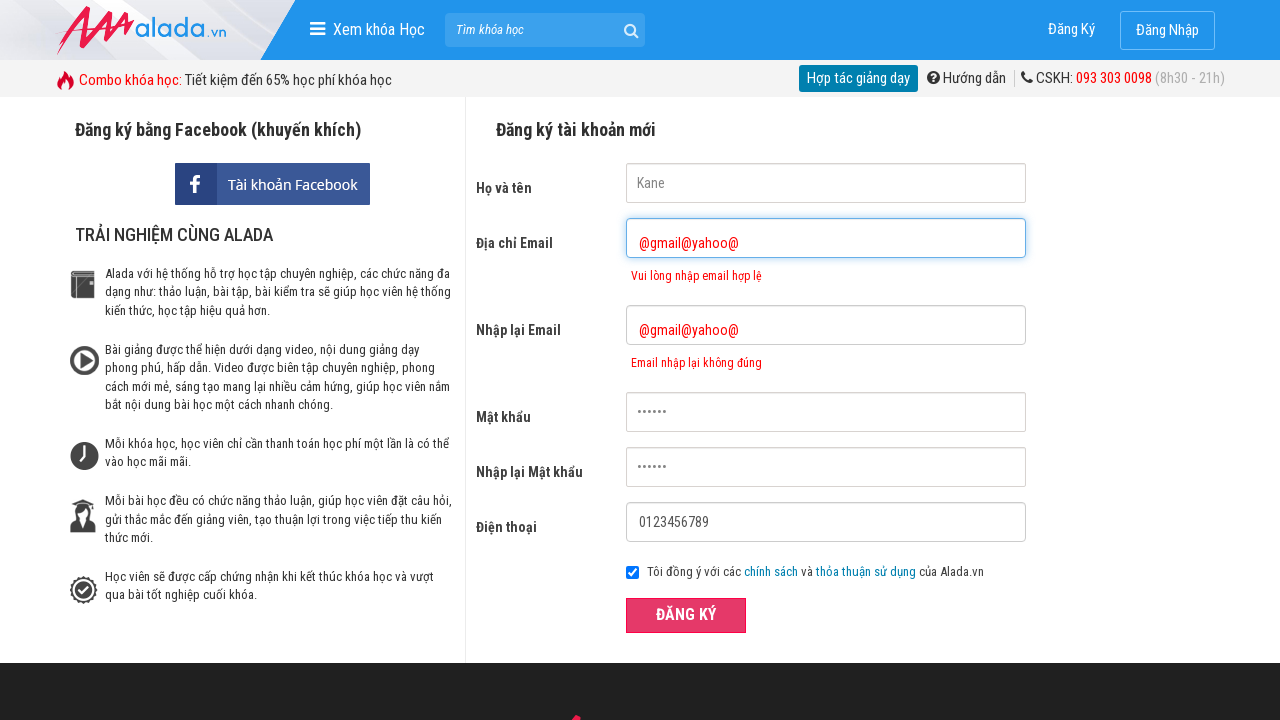

Confirm email error message appeared
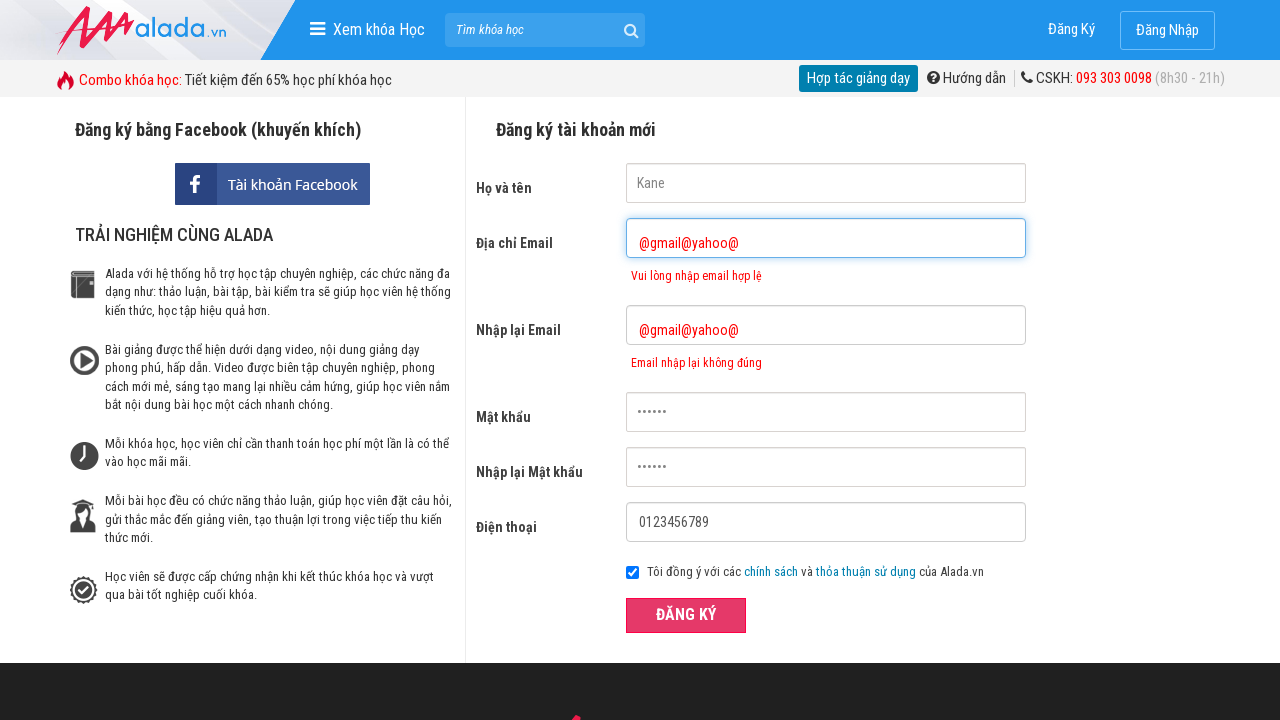

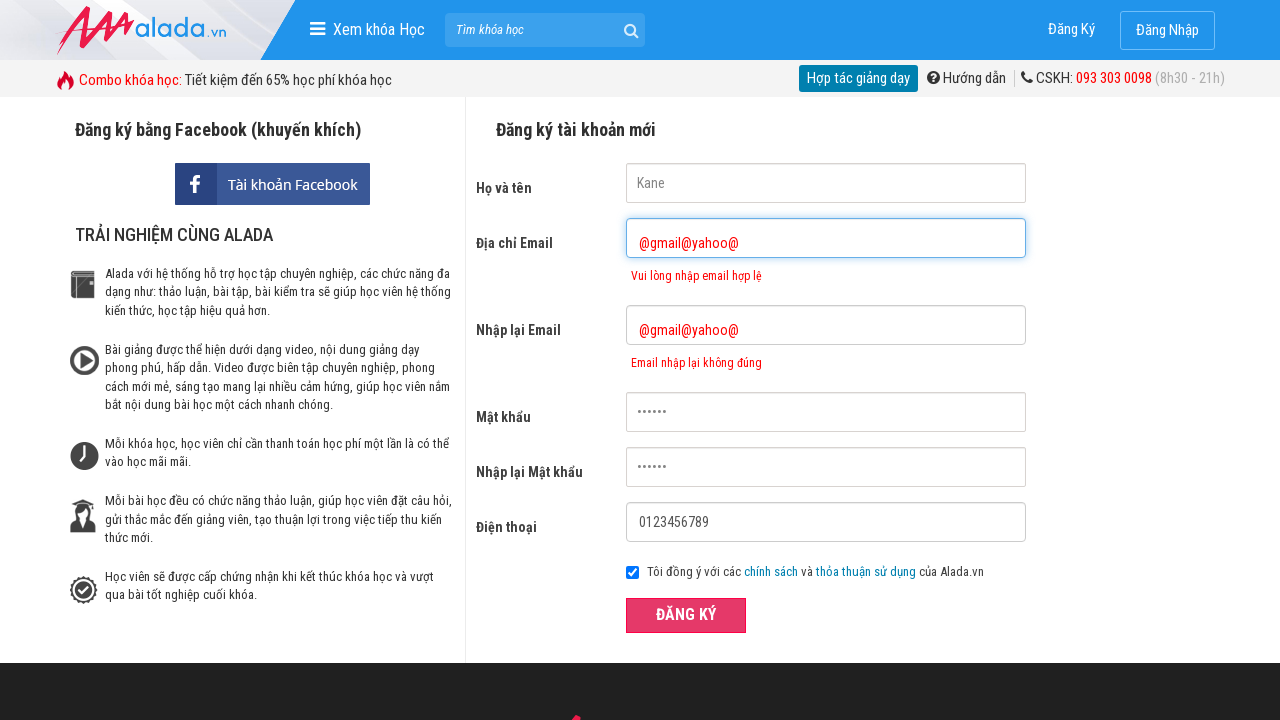